Navigates to JPL Space images page and clicks the full image button to view the featured image

Starting URL: https://data-class-jpl-space.s3.amazonaws.com/JPL_Space/index.html

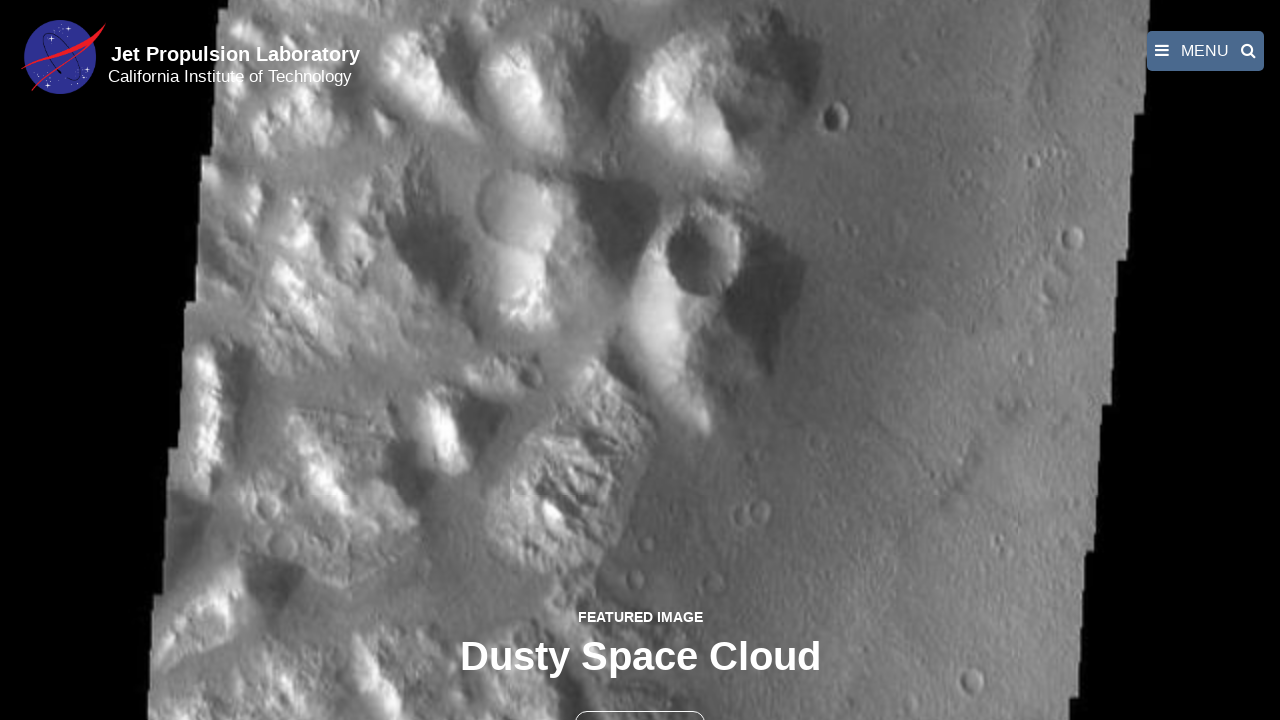

Navigated to JPL Space images page
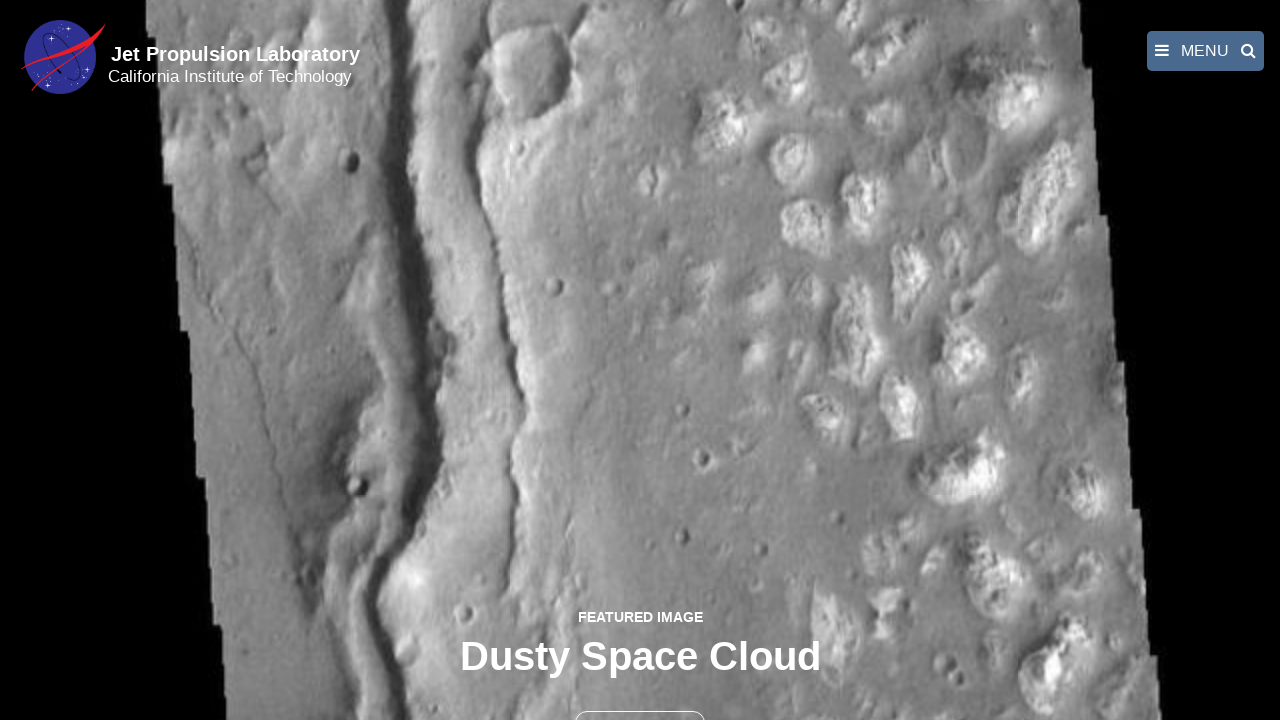

Clicked the full image button to view featured image at (640, 699) on button >> nth=1
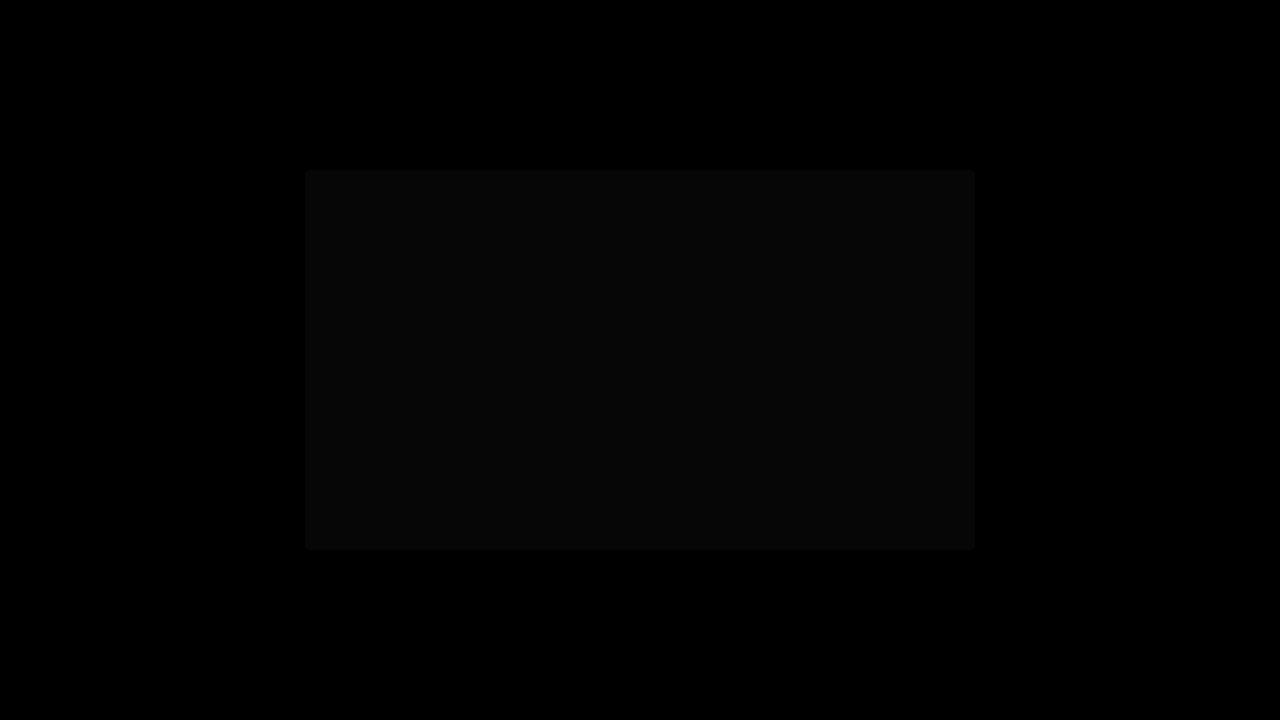

Full-size featured image appeared
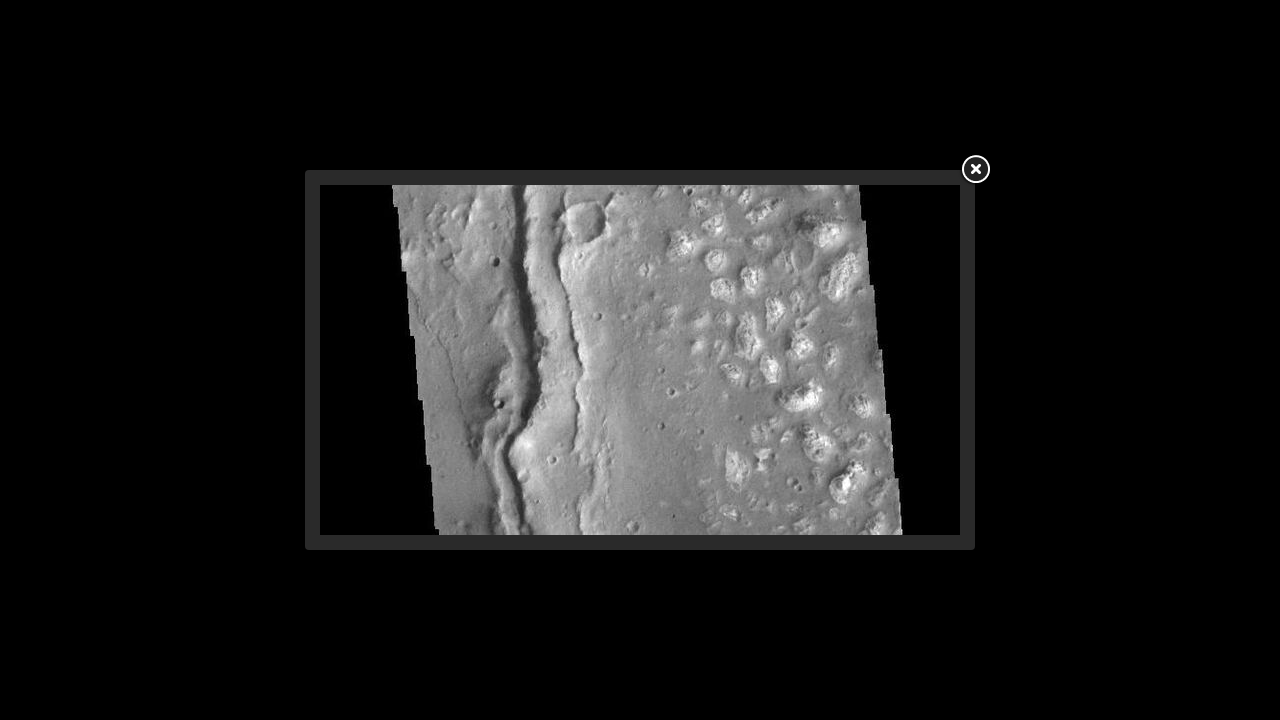

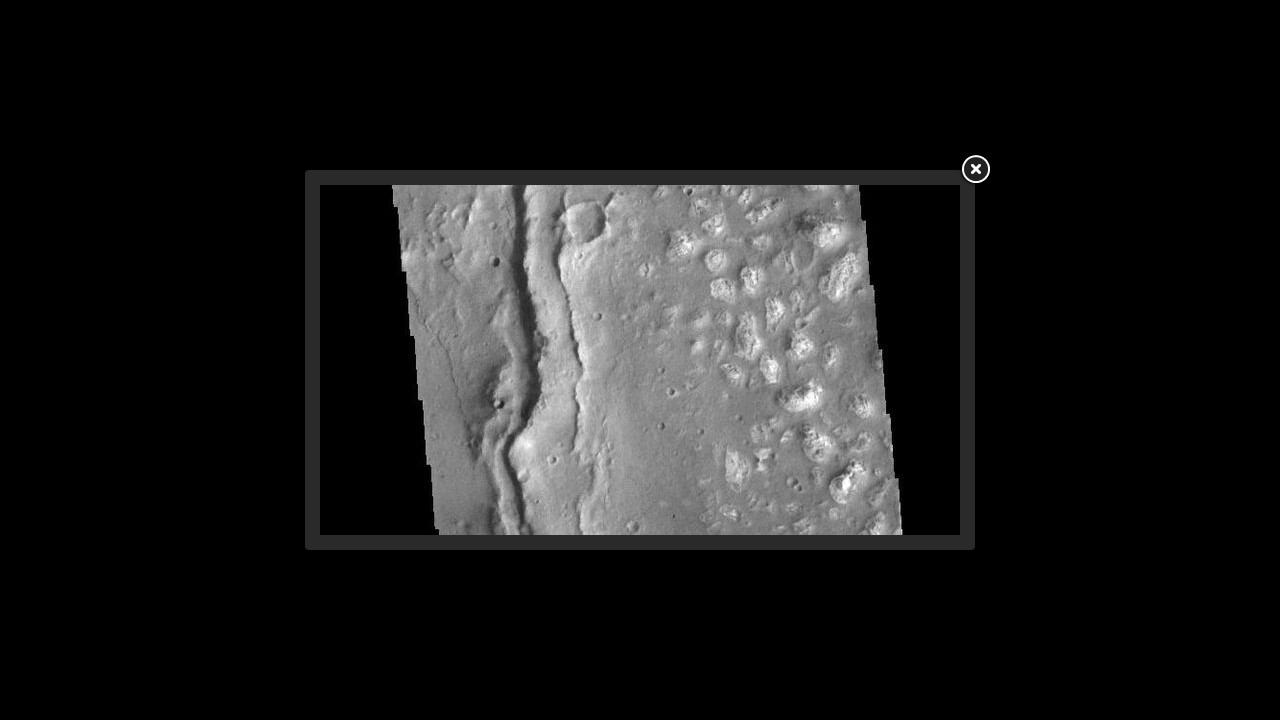